Tests the random integer generator form by filling in number count, min, and max values, then clicking the reset button to verify form reset functionality.

Starting URL: https://www.random.org/integers

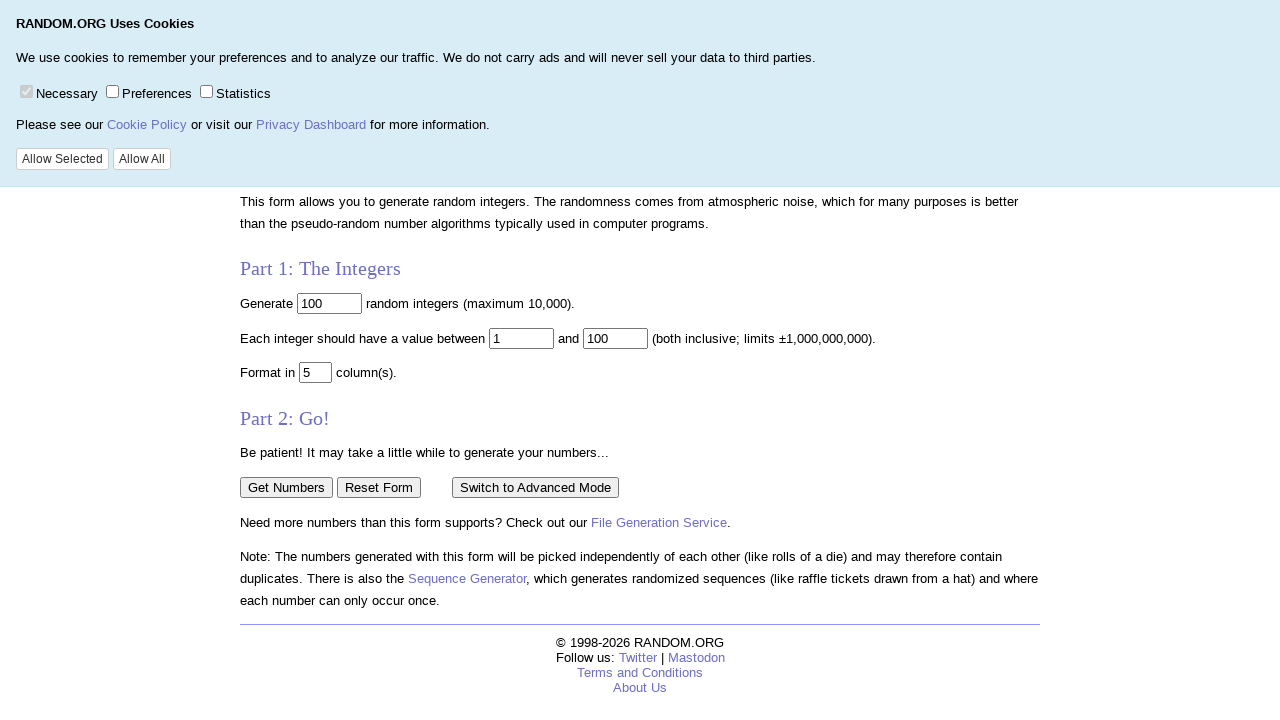

Cleared the number of integers field on input[name="num"]
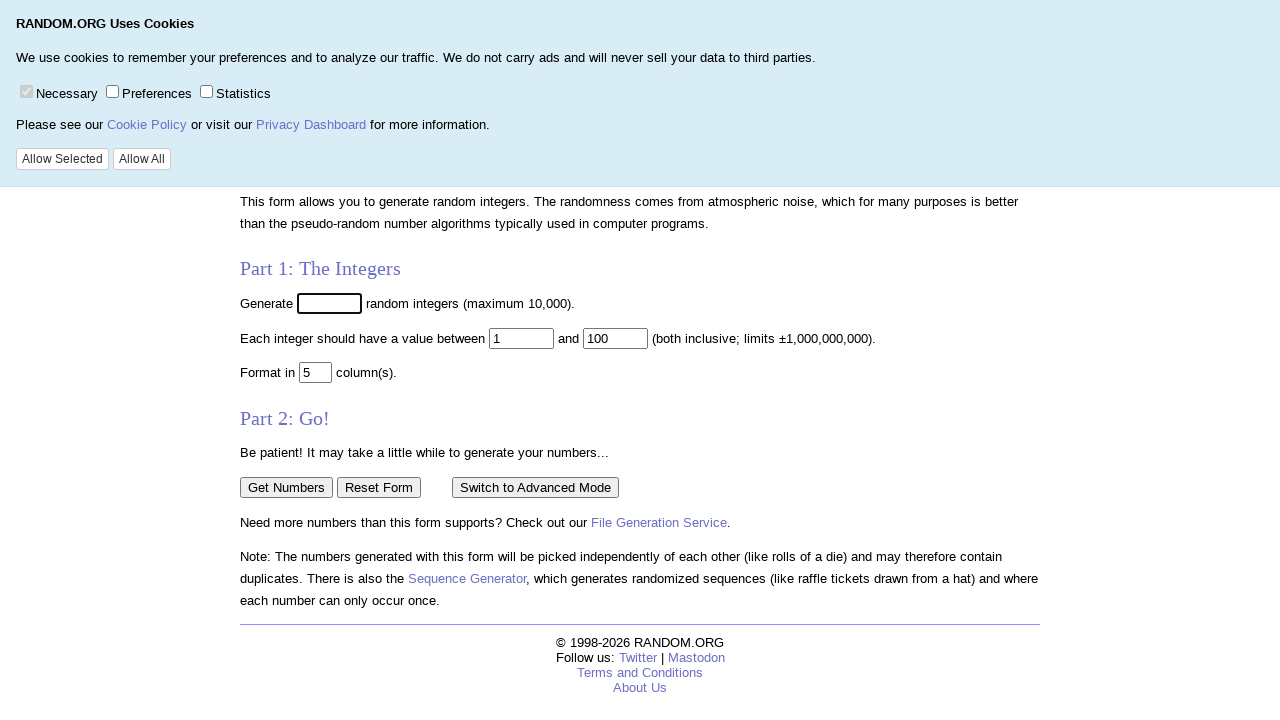

Filled number of integers field with '10' on input[name="num"]
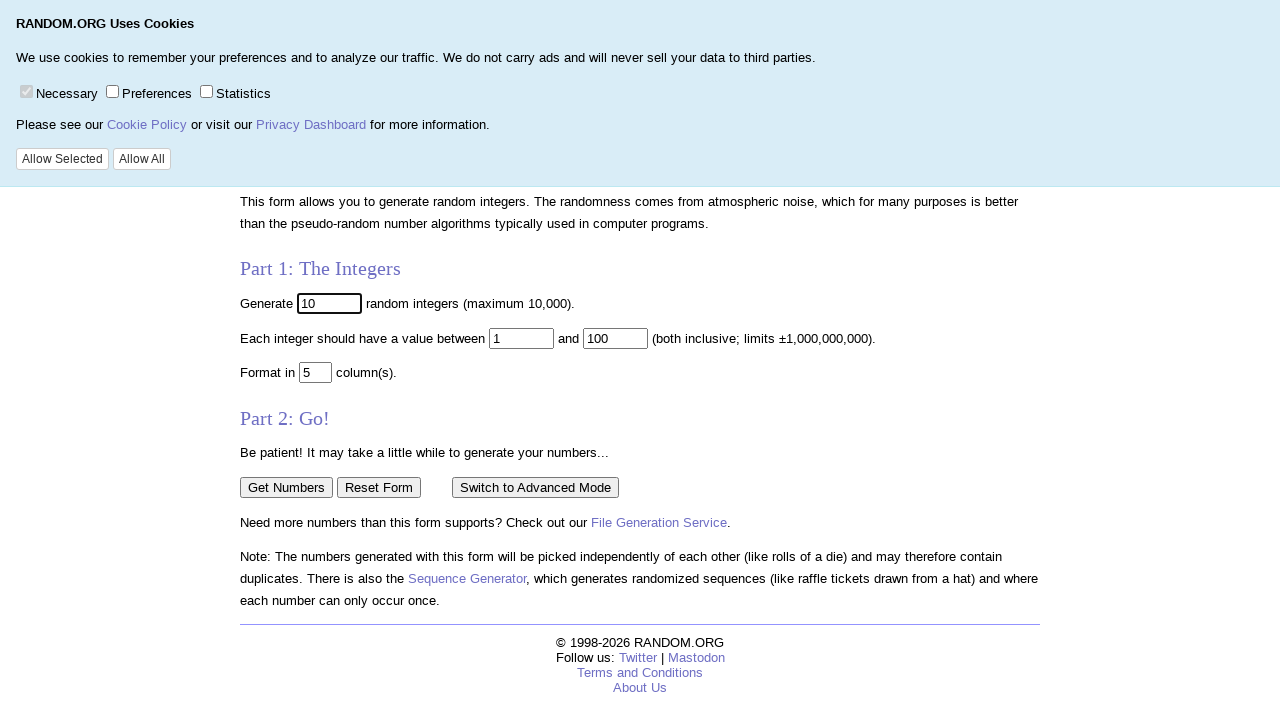

Cleared the minimum value field on input[name="min"]
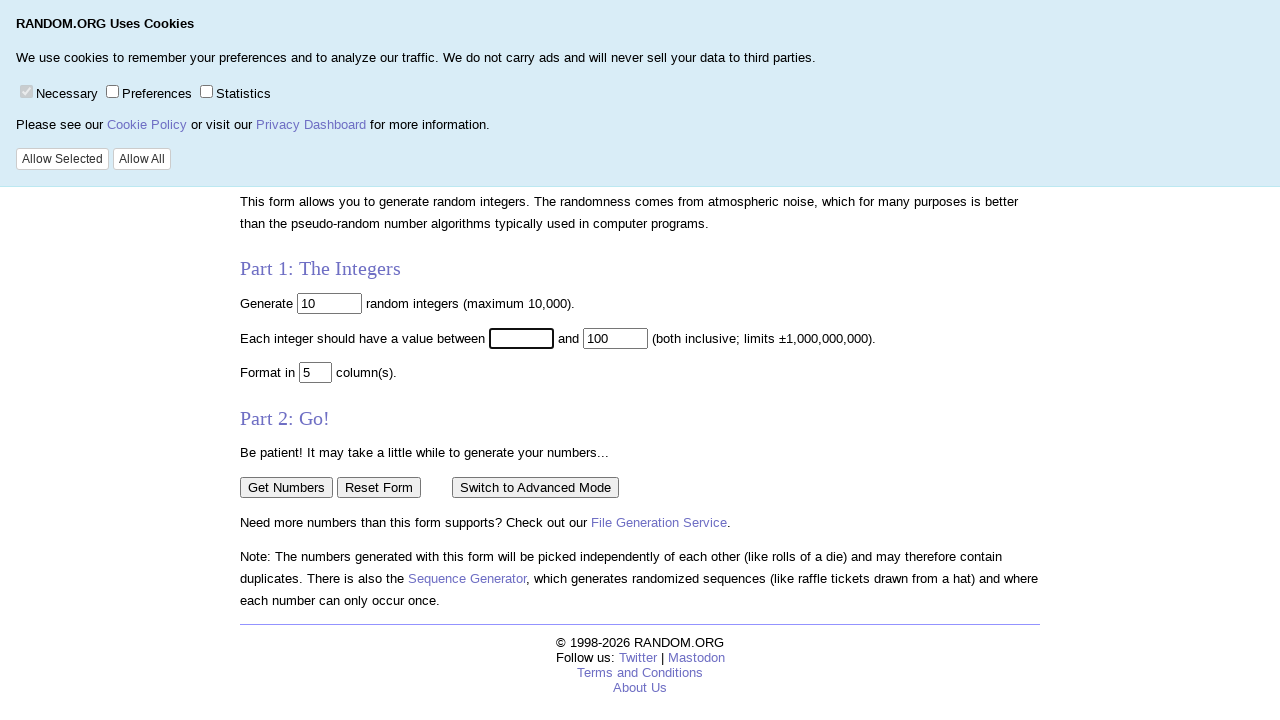

Filled minimum value field with '3' on input[name="min"]
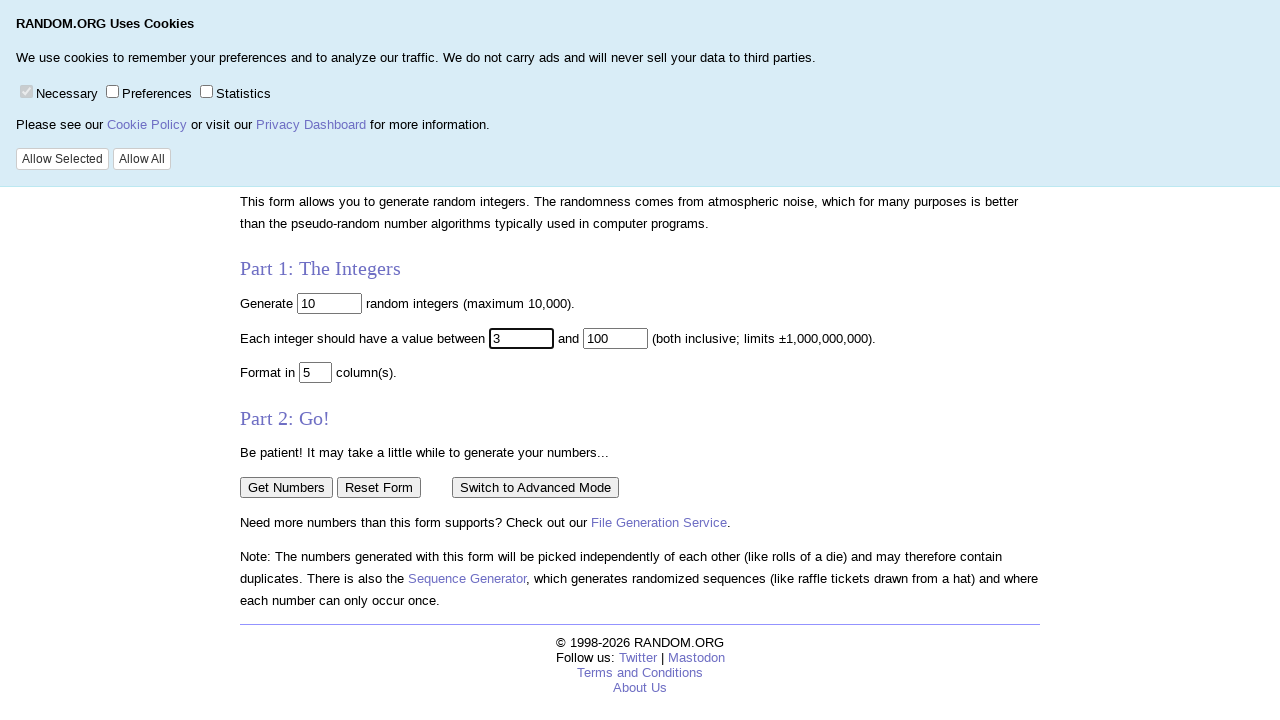

Cleared the maximum value field on input[name="max"]
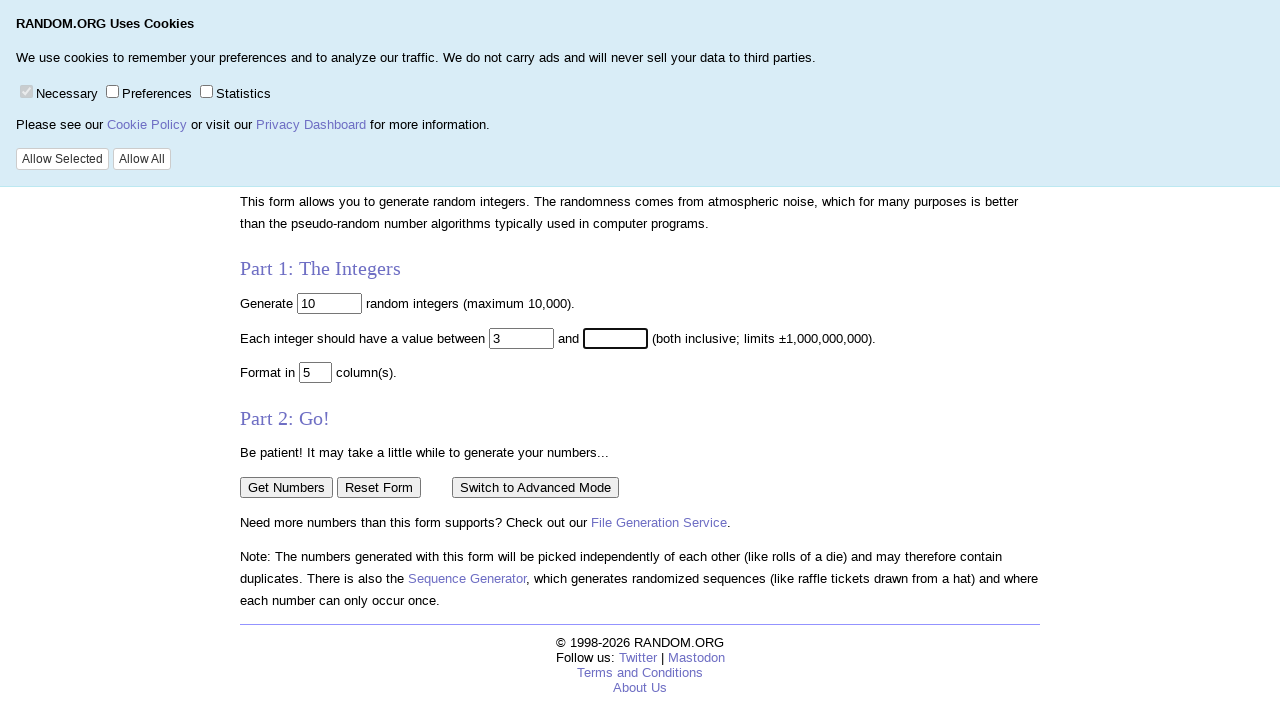

Filled maximum value field with '10000' on input[name="max"]
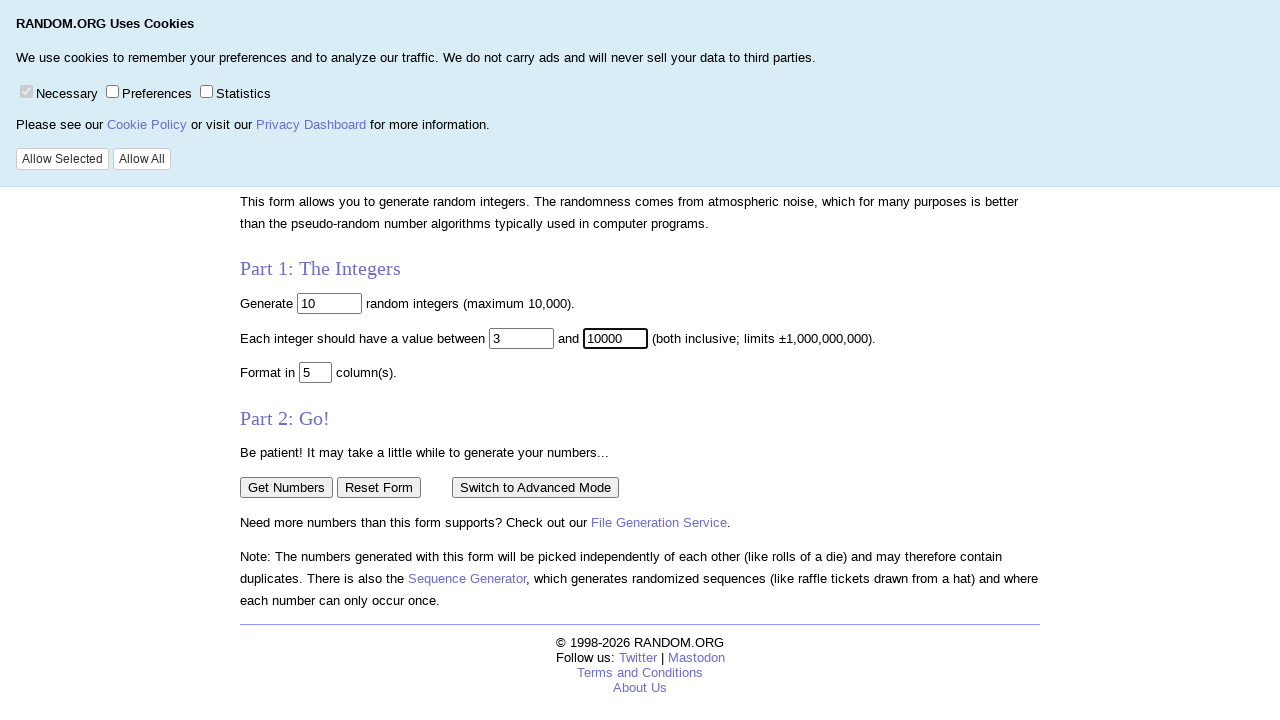

Clicked the Reset Form button to verify form reset functionality at (379, 487) on input[value="Reset Form"]
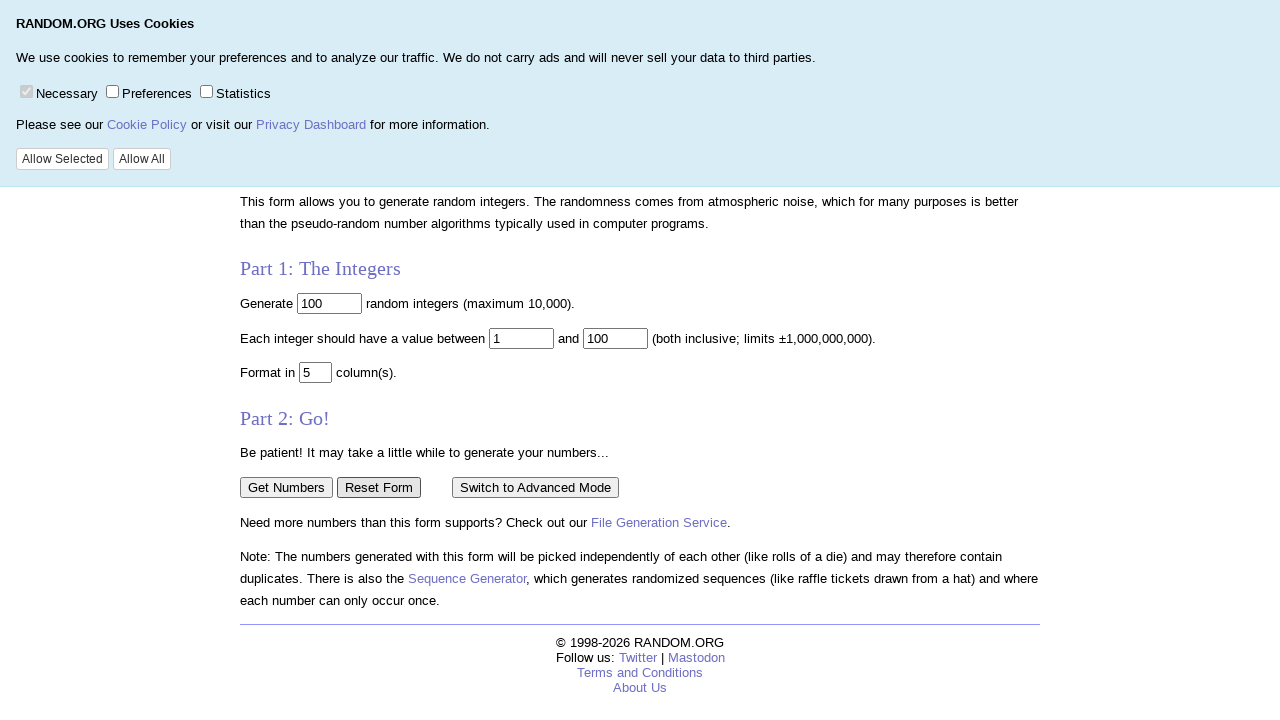

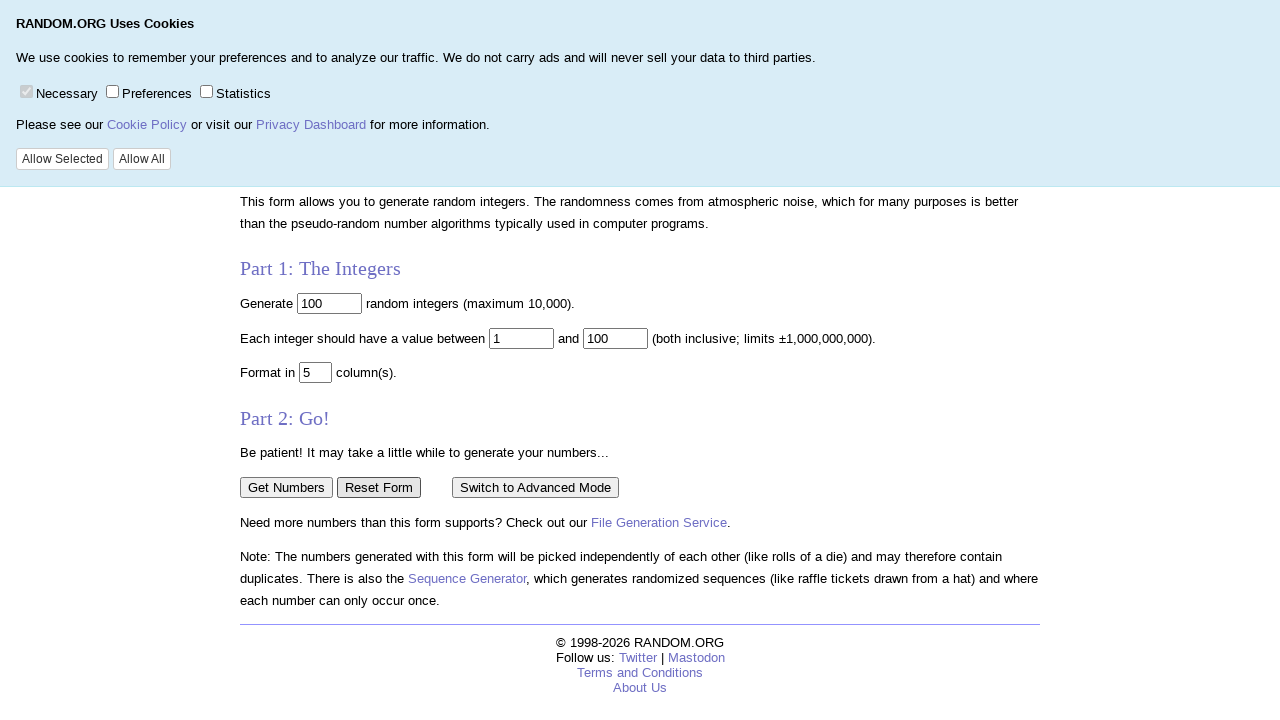